Tests JavaScript prompt alert functionality by clicking a button to trigger a prompt, entering text into it, and accepting the alert.

Starting URL: https://the-internet.herokuapp.com/javascript_alerts

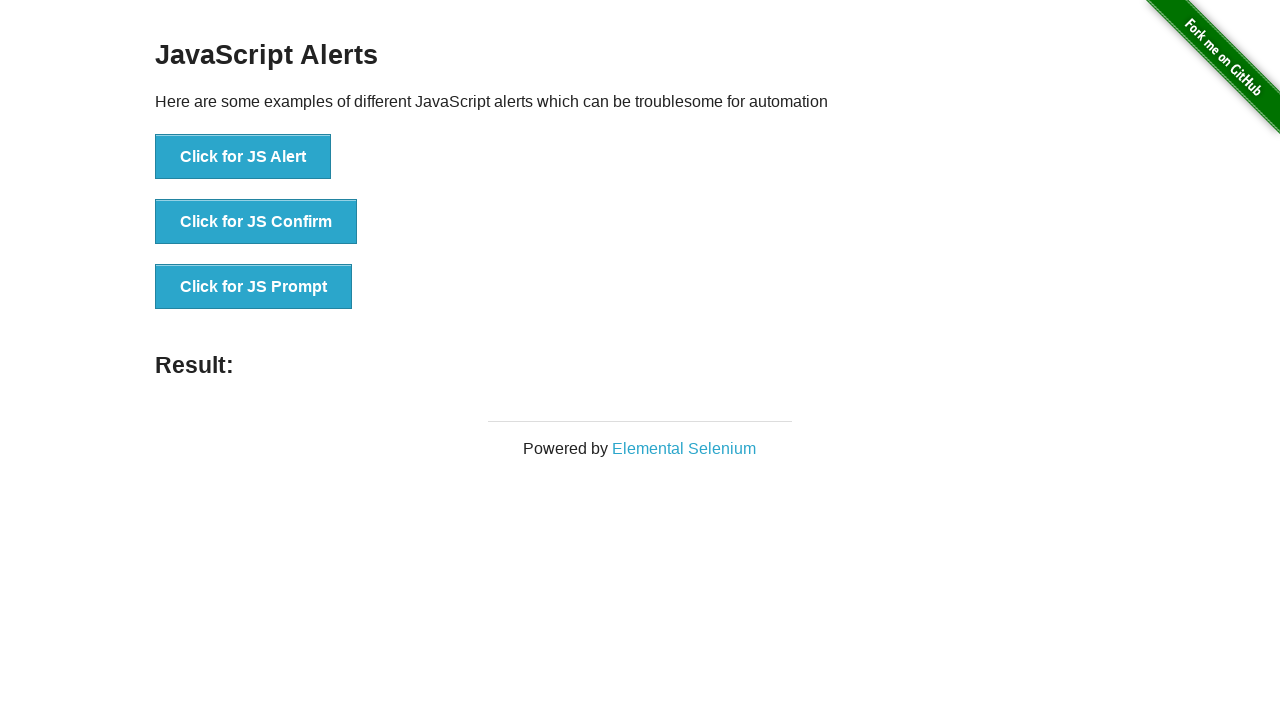

Set up dialog handler to accept prompt with text 'selenium'
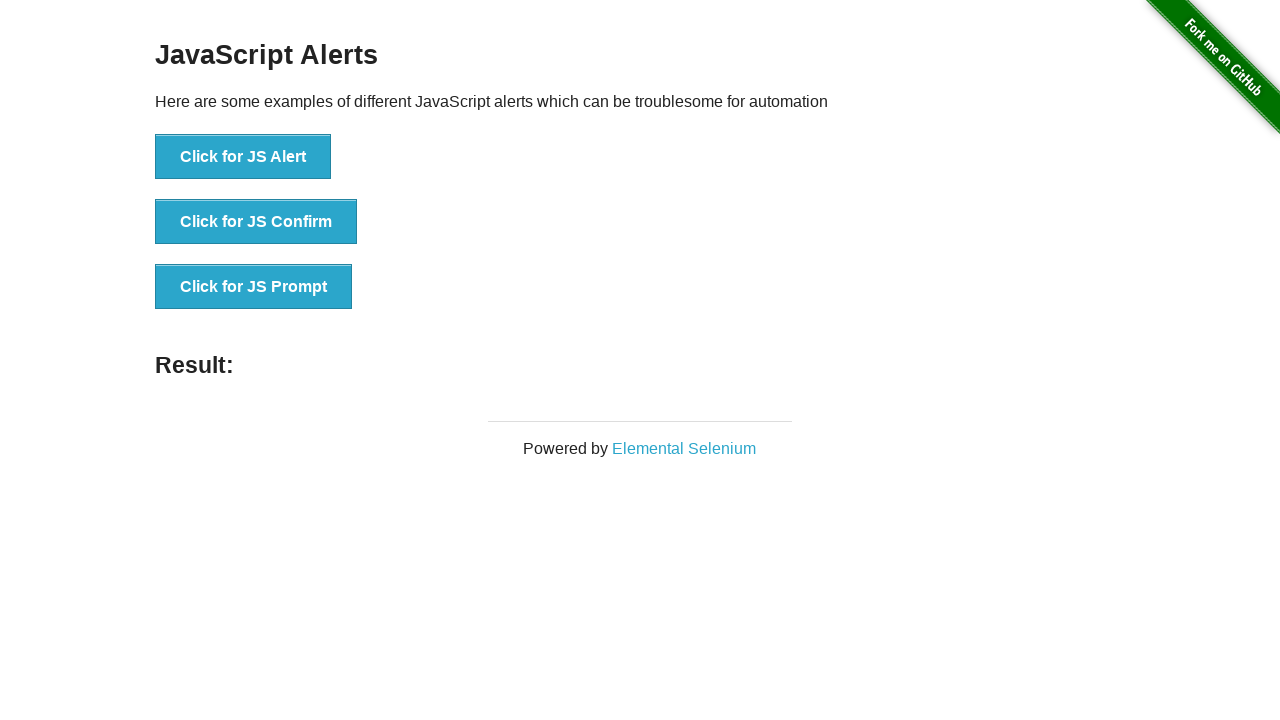

Clicked the 'Click for JS Prompt' button to trigger the prompt alert at (254, 287) on xpath=//button[text()='Click for JS Prompt']
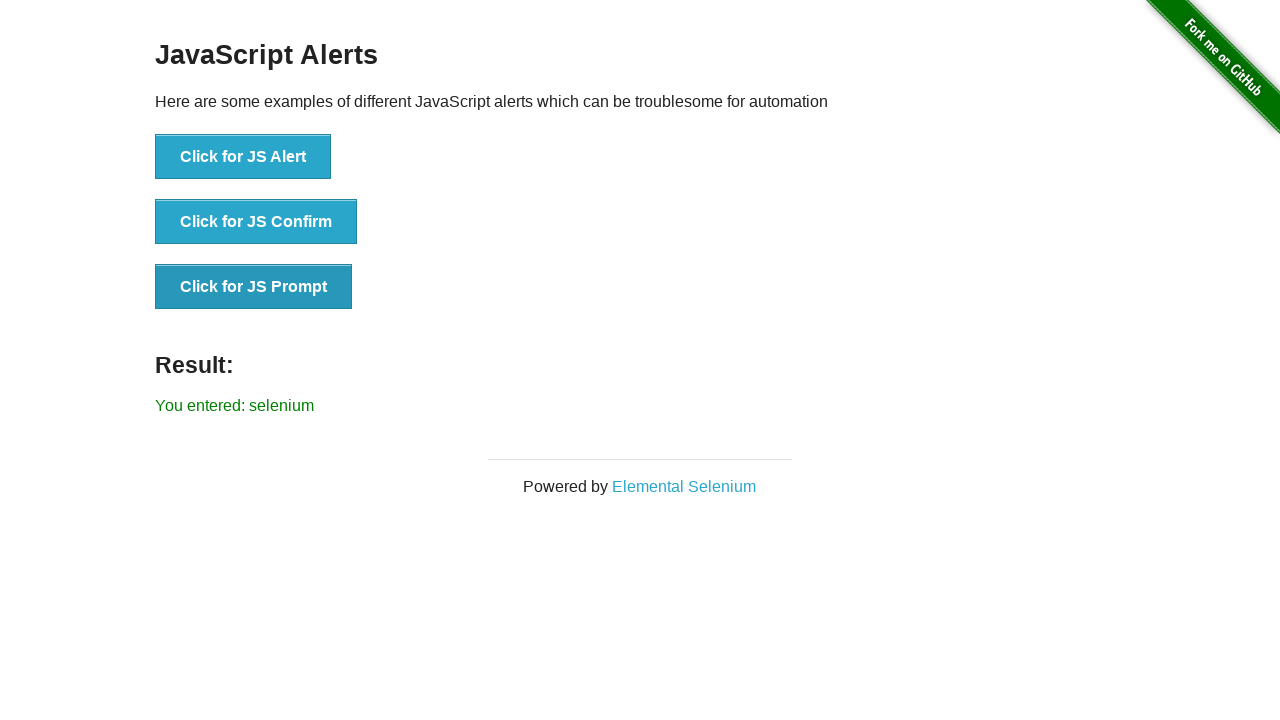

Result element appeared, confirming prompt was accepted with entered text
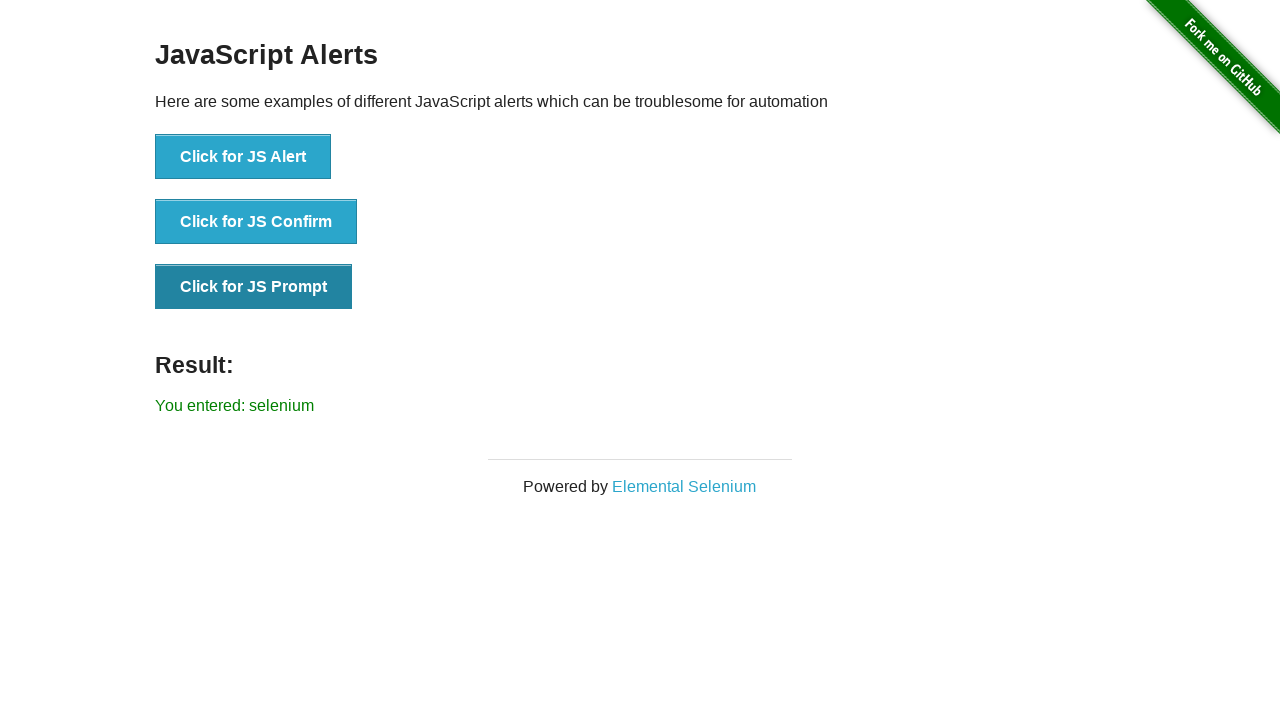

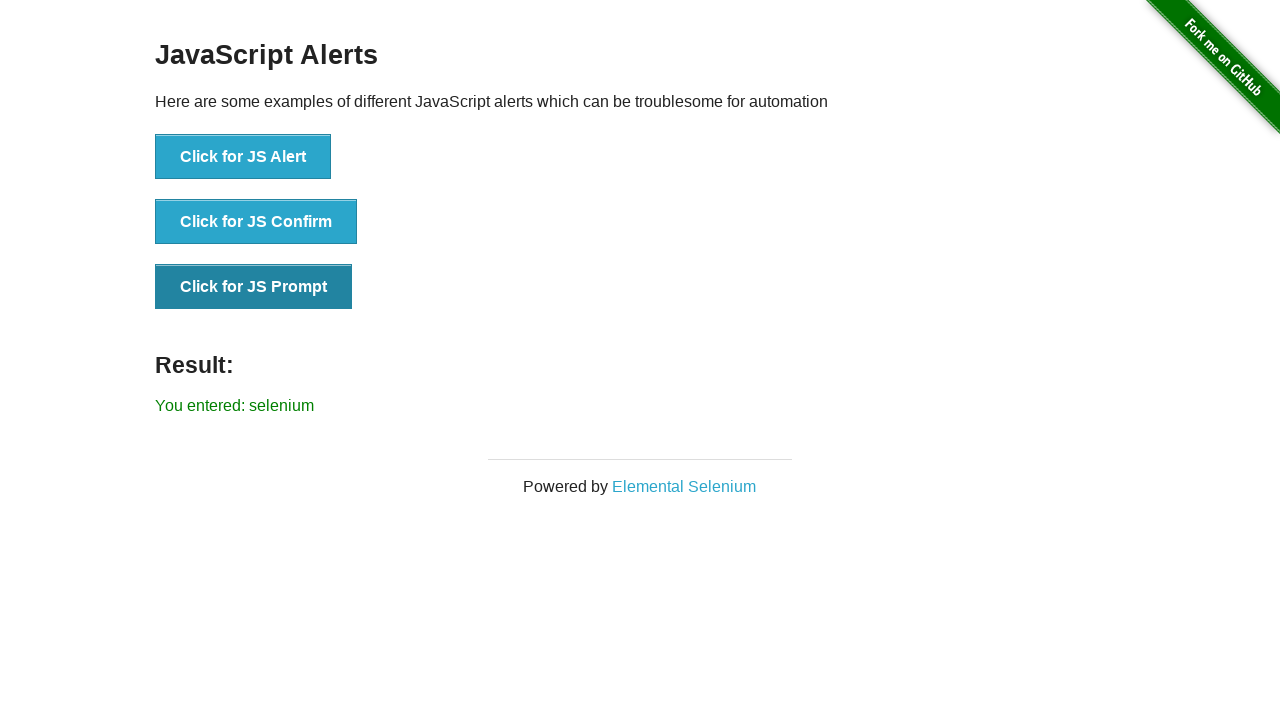